Tests filling out the Zoho Forms signup/trial form by entering a company name and email address

Starting URL: https://www.zoho.com/forms/?zredirect=f

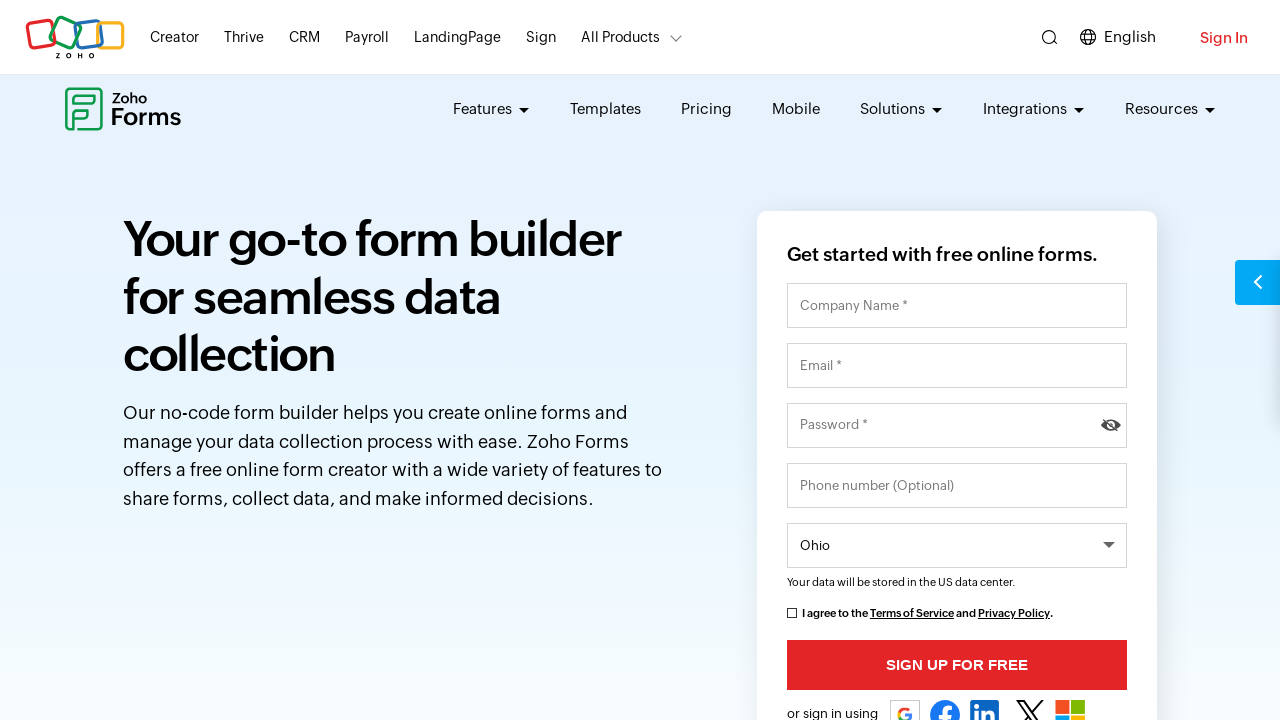

Filled company/portal name field with 'TechVentures' on input#portalcompanyname
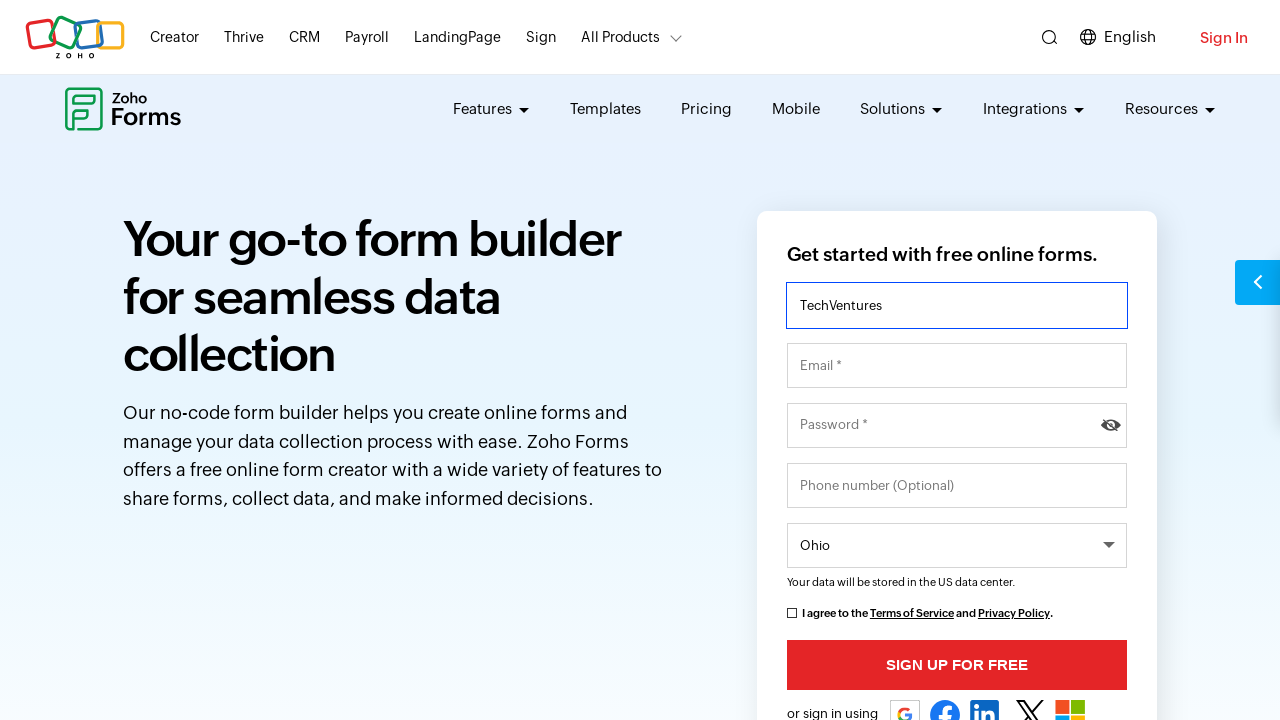

Filled email field with 'contact@techventures.com' on input#email
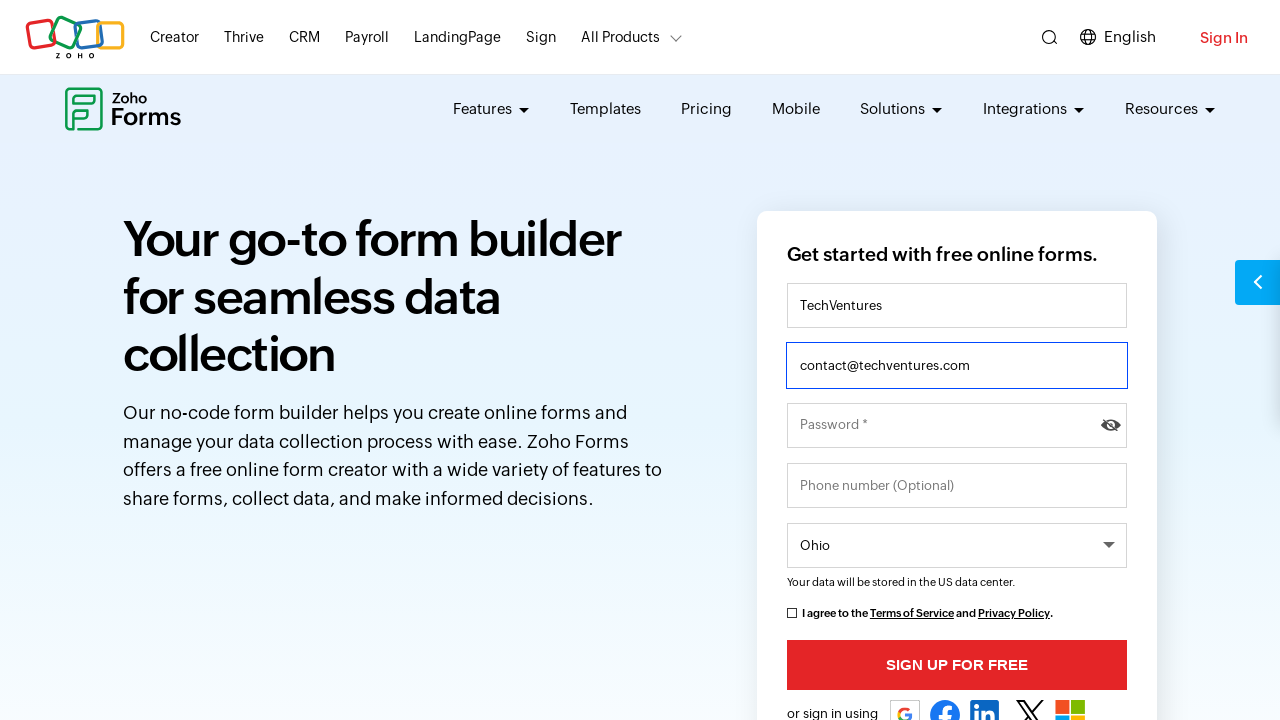

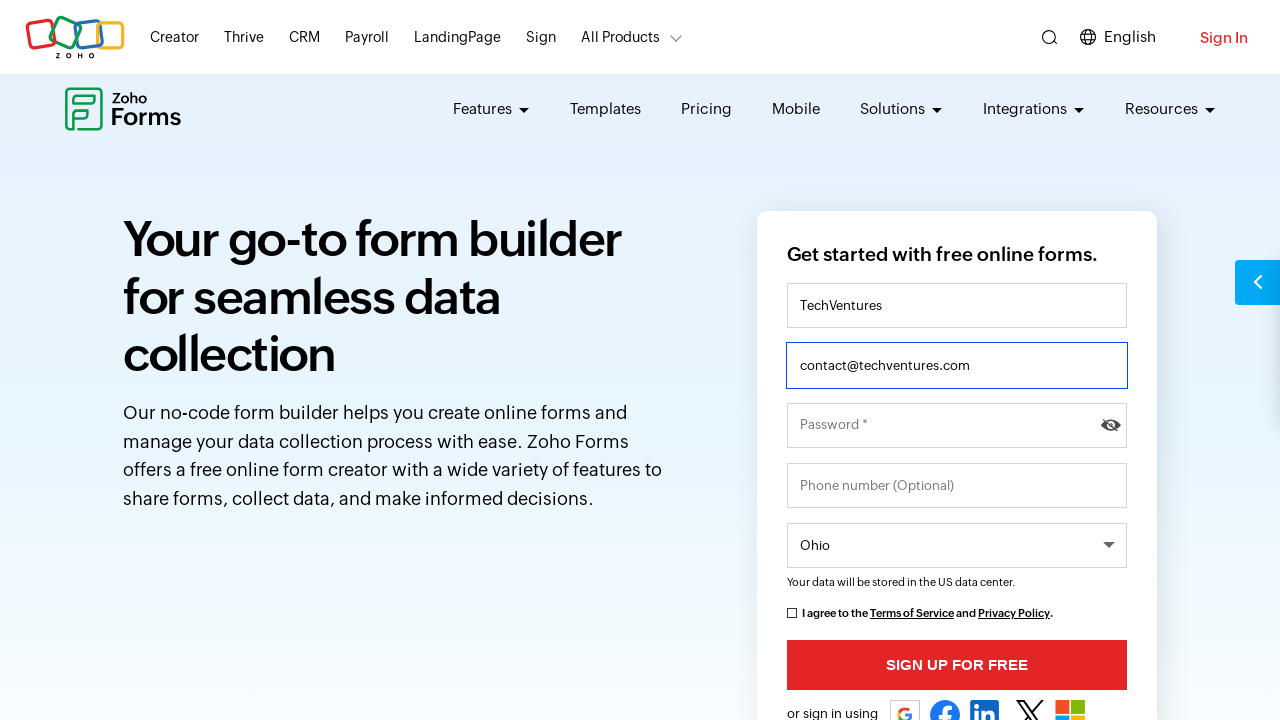